Tests calculator behavior with null/empty first value by leaving first input empty, selecting addition operator, entering 2 as second number, and clicking calculate

Starting URL: https://safatelli.github.io/tp-test-logiciel/assets/calc.html

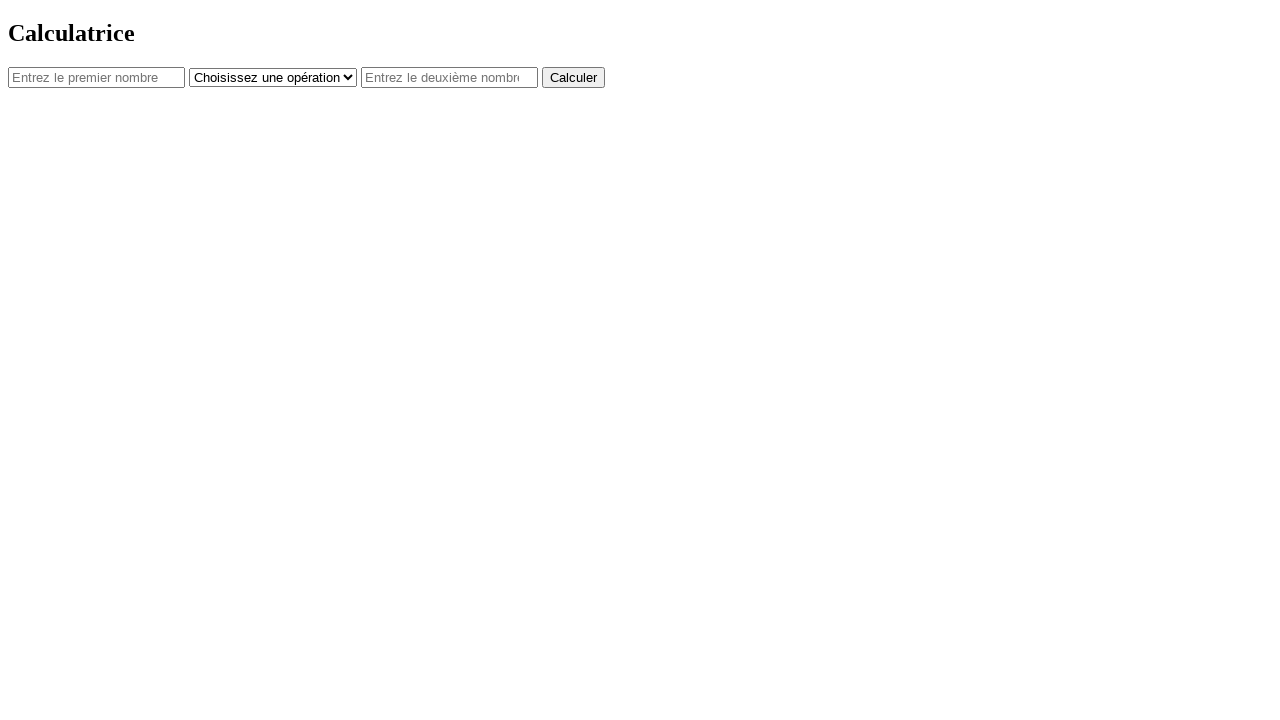

Clicked operator dropdown at (273, 77) on #operator
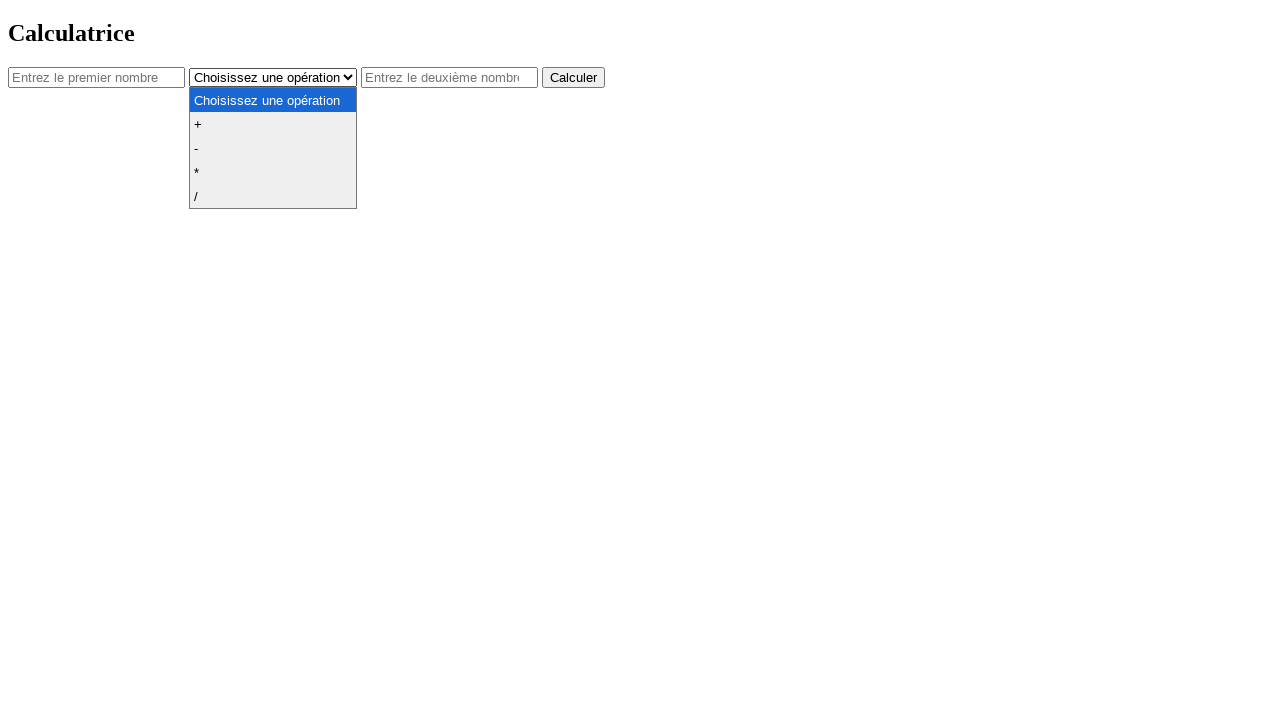

Selected addition operator from dropdown on #operator
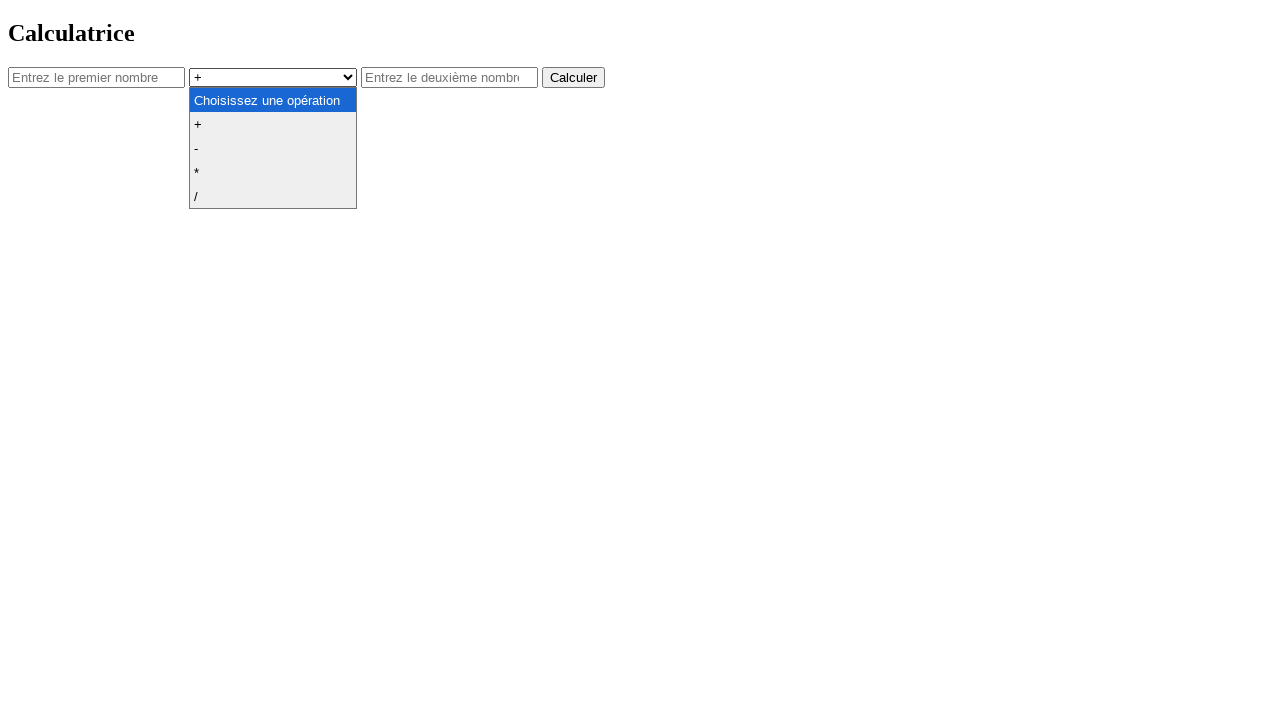

Clicked second number input field at (450, 77) on #num2
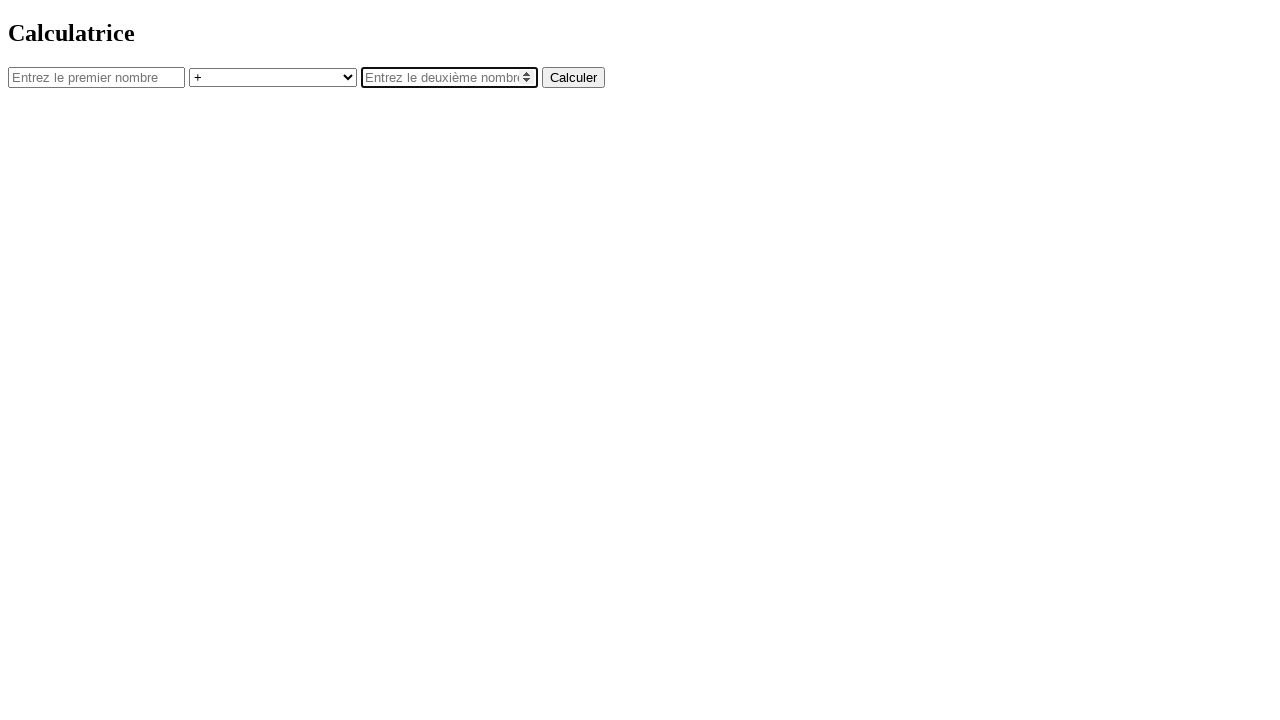

Entered '2' as second number on #num2
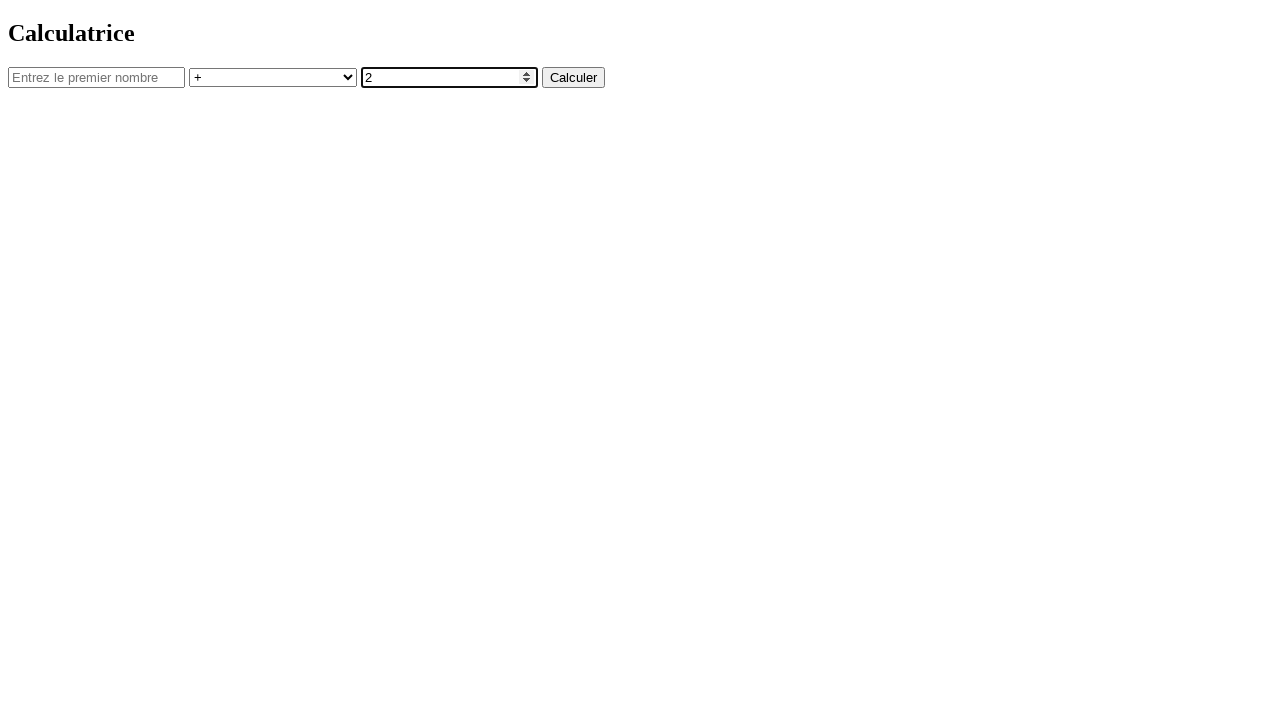

Clicked calculate button at (574, 77) on button
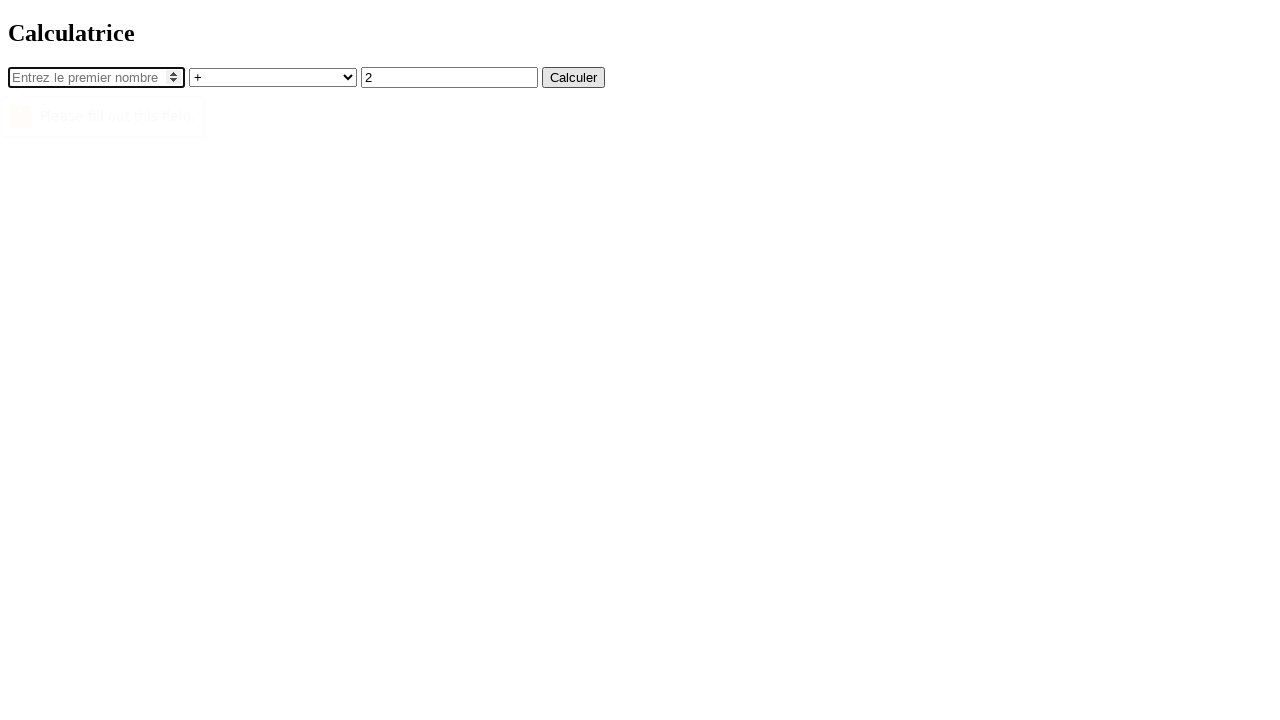

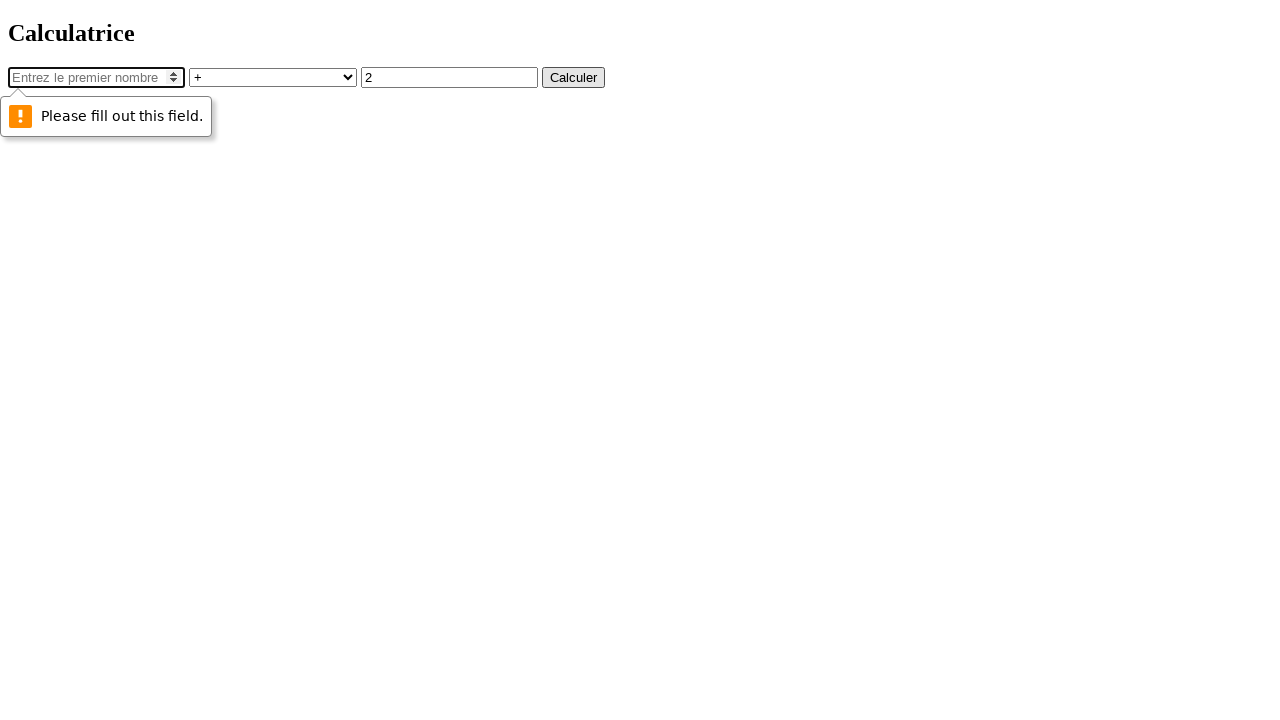